Tests dropdown selection functionality by selecting options using different methods (by text, by index, and by value)

Starting URL: https://the-internet.herokuapp.com/dropdown

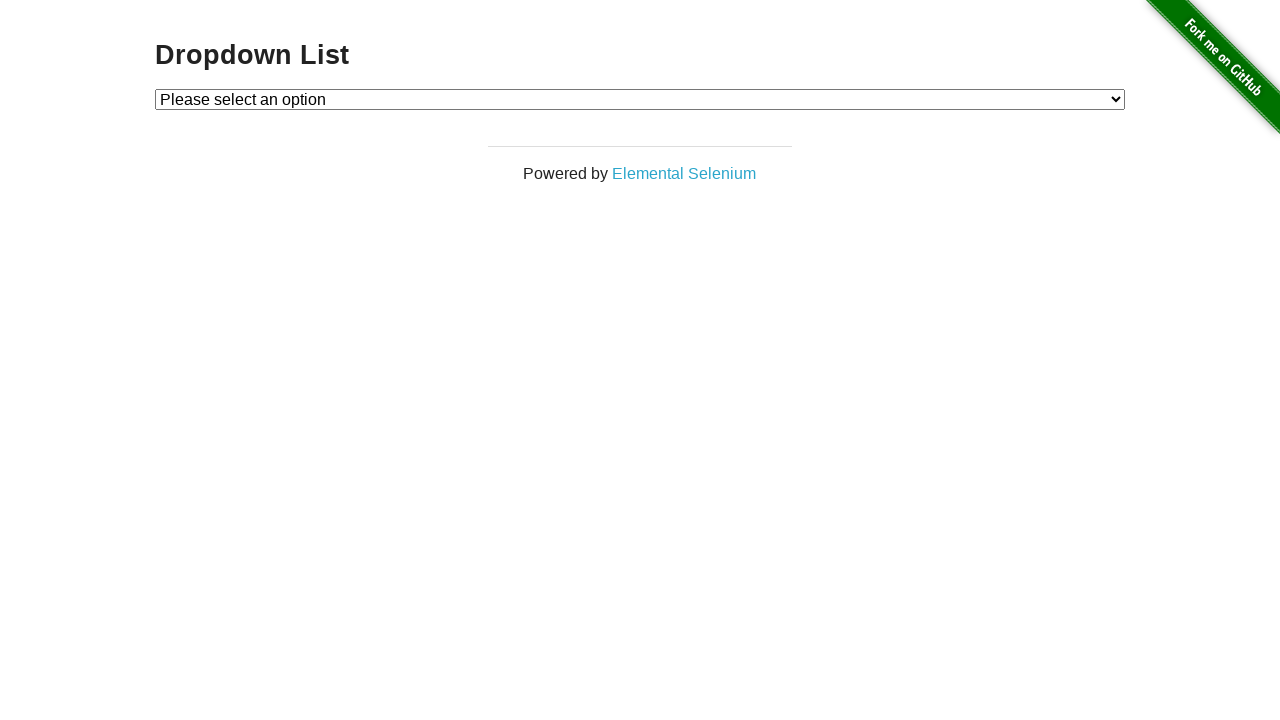

Located dropdown element
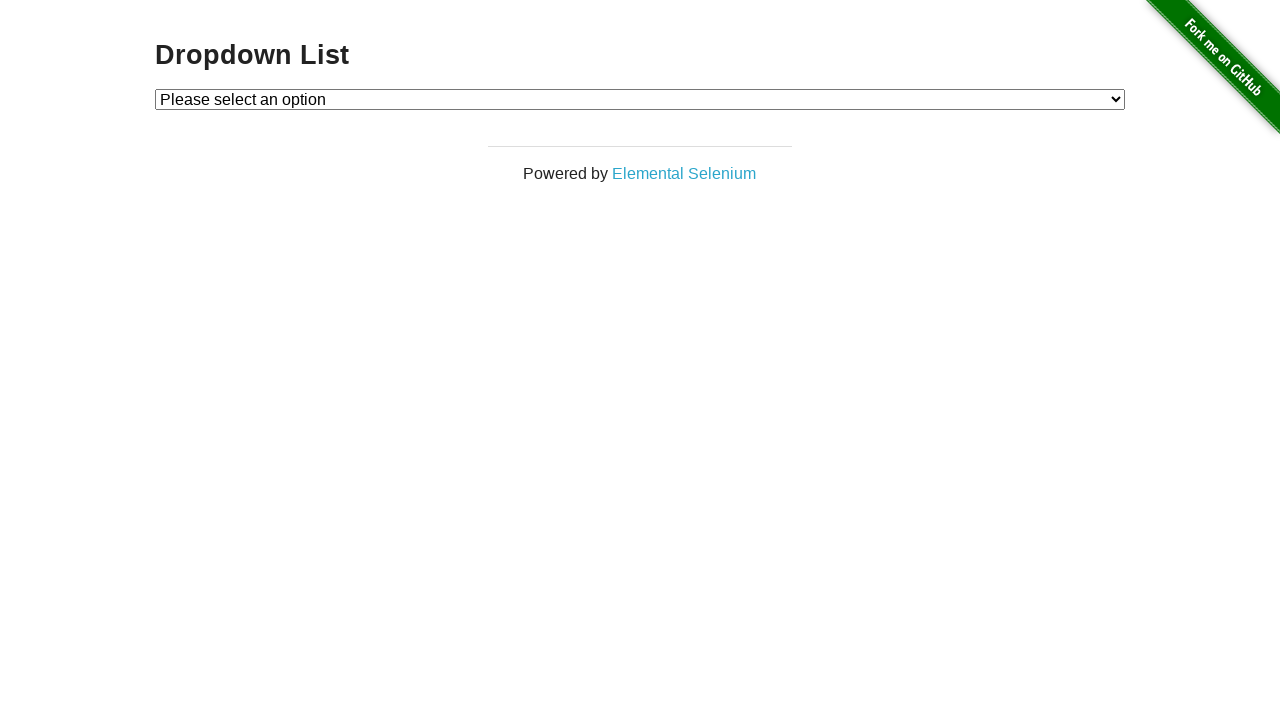

Selected 'Option 1' by visible text on #dropdown
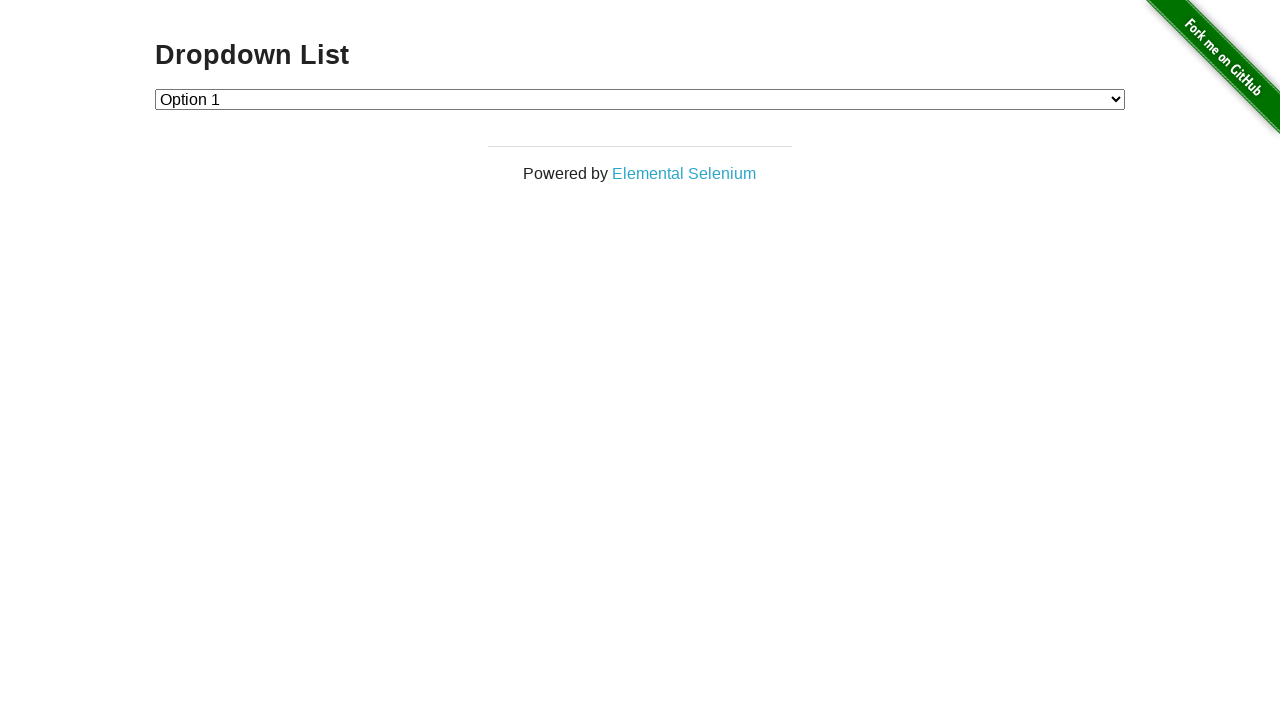

Selected option by index 2 on #dropdown
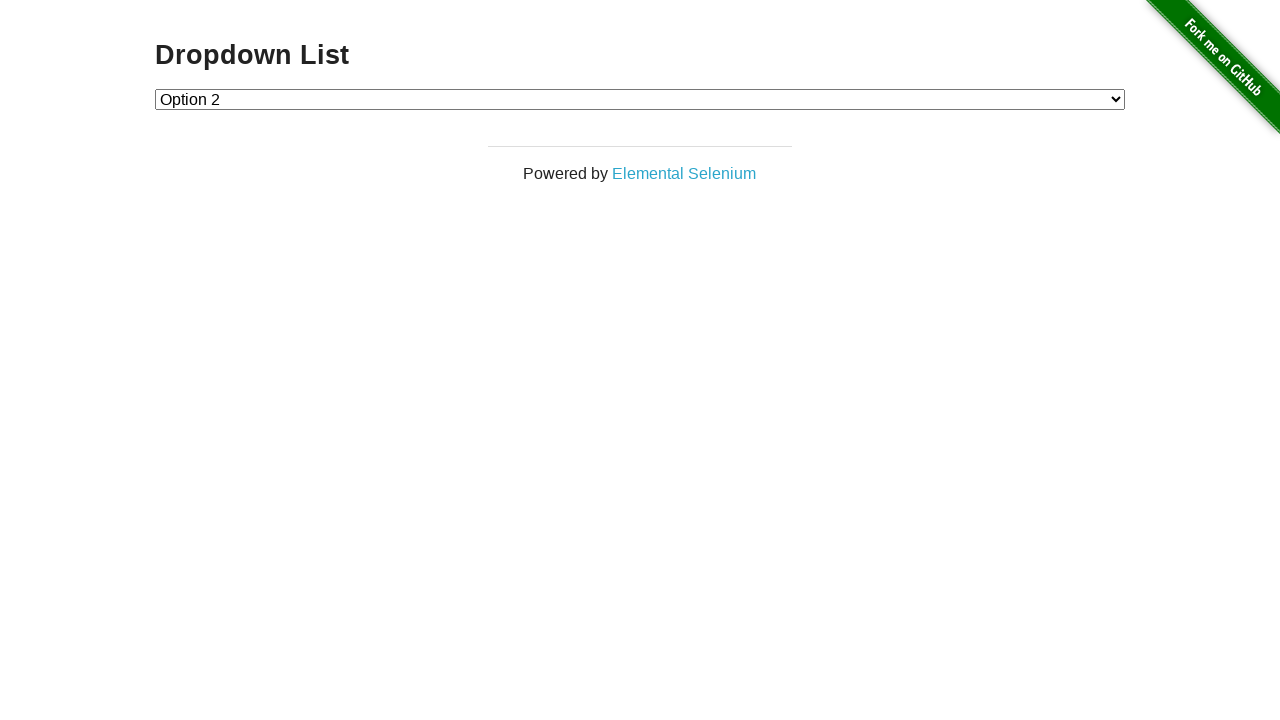

Selected option by value '1' on #dropdown
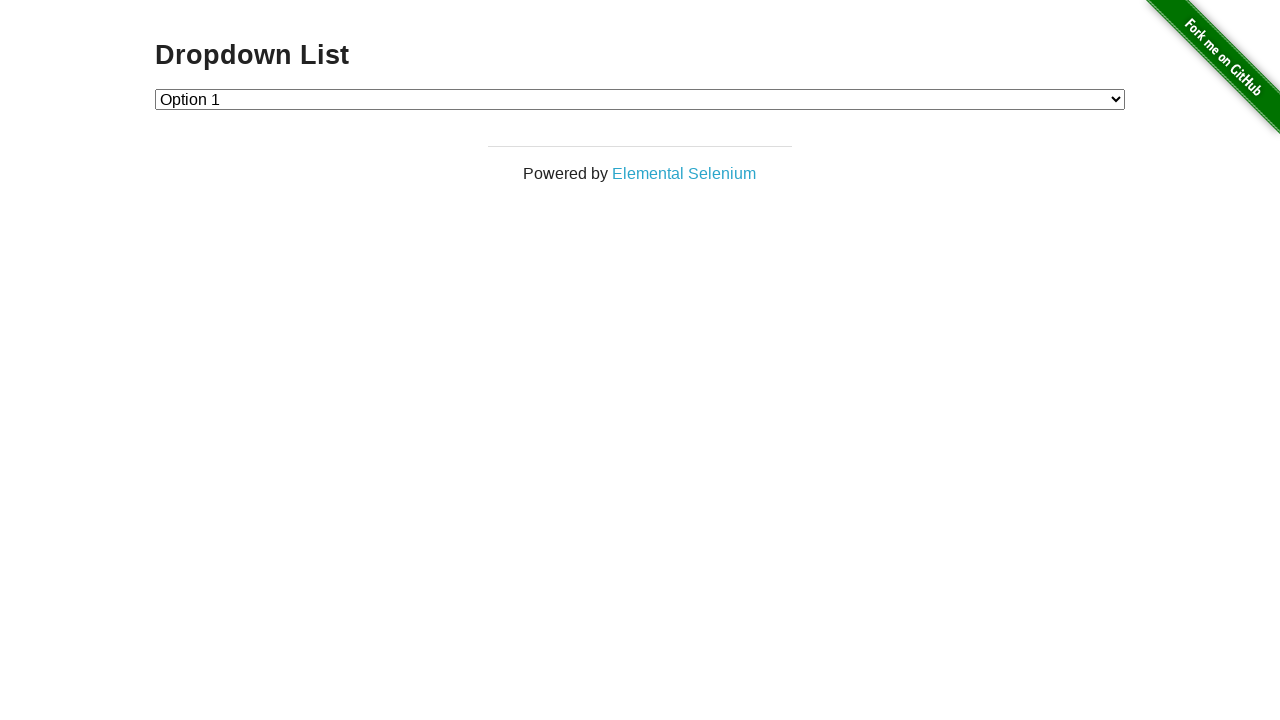

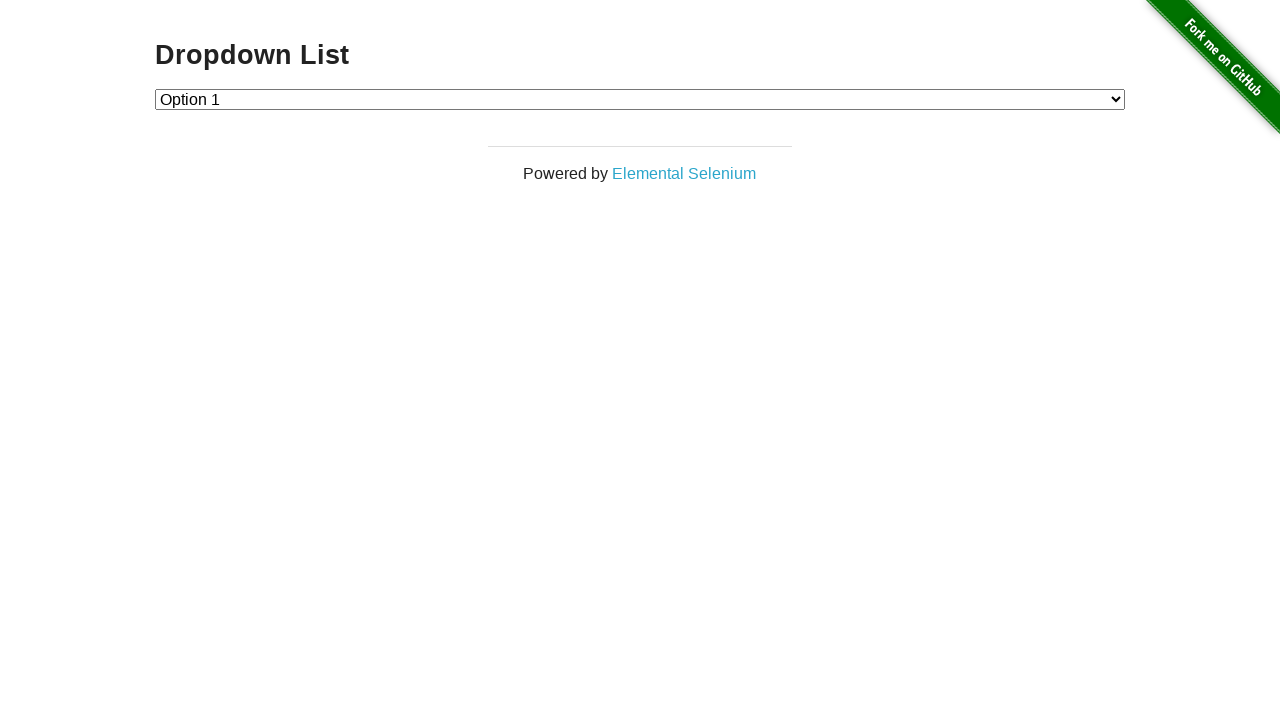